Tests dynamic properties page by interacting with buttons that have delayed enabling, color change effects, and delayed visibility

Starting URL: https://demoqa.com/dynamic-properties

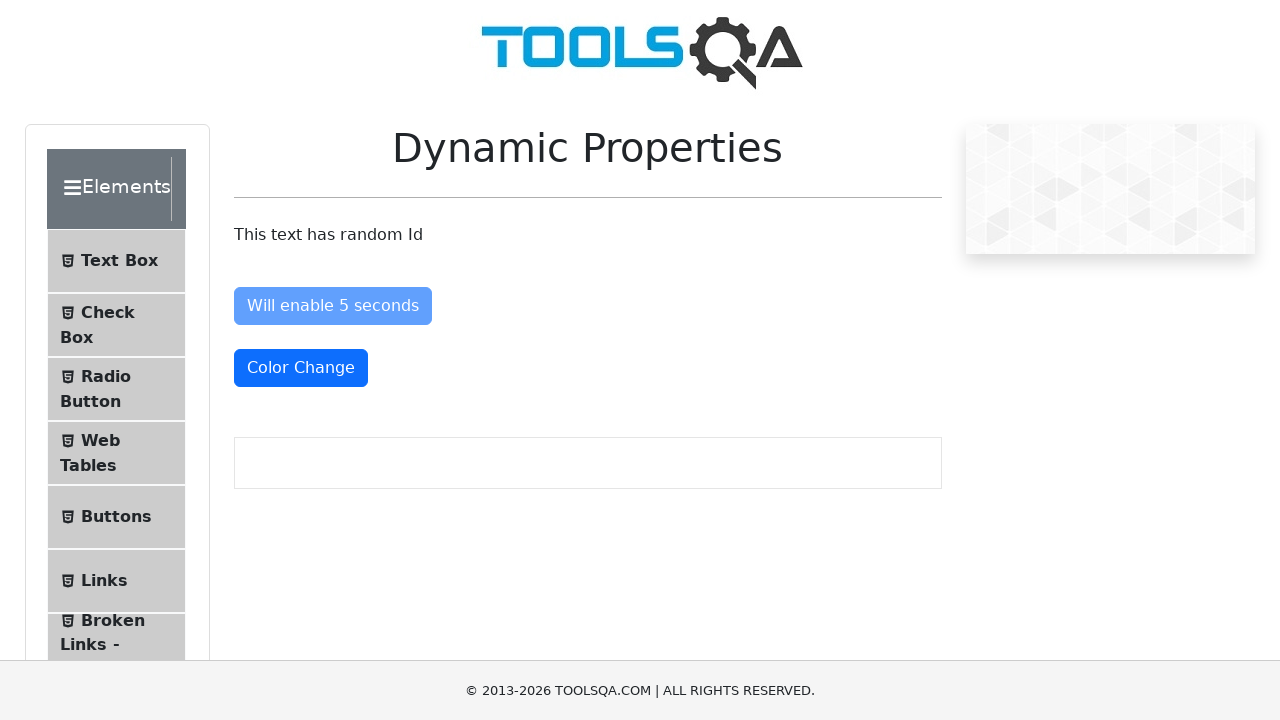

Waited for 'Will enable 5 seconds' button to become visible
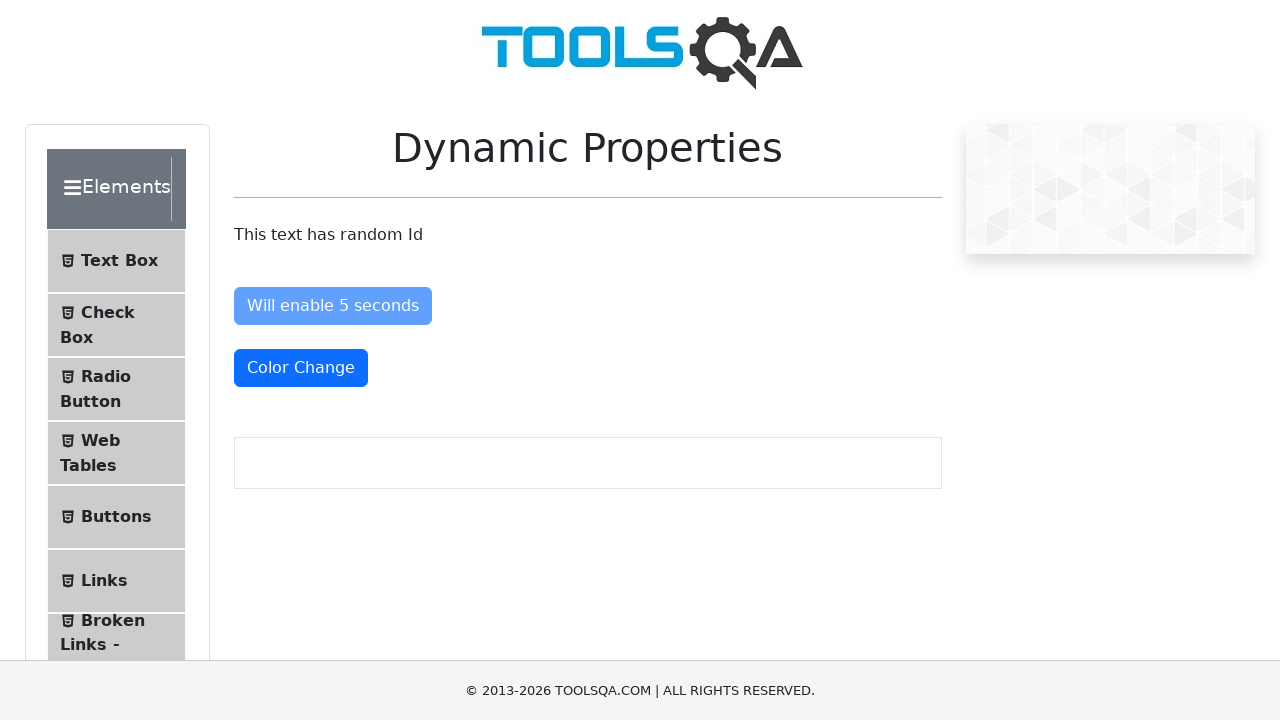

Clicked 'Will enable 5 seconds' button at (333, 306) on xpath=//button[text()='Will enable 5 seconds']
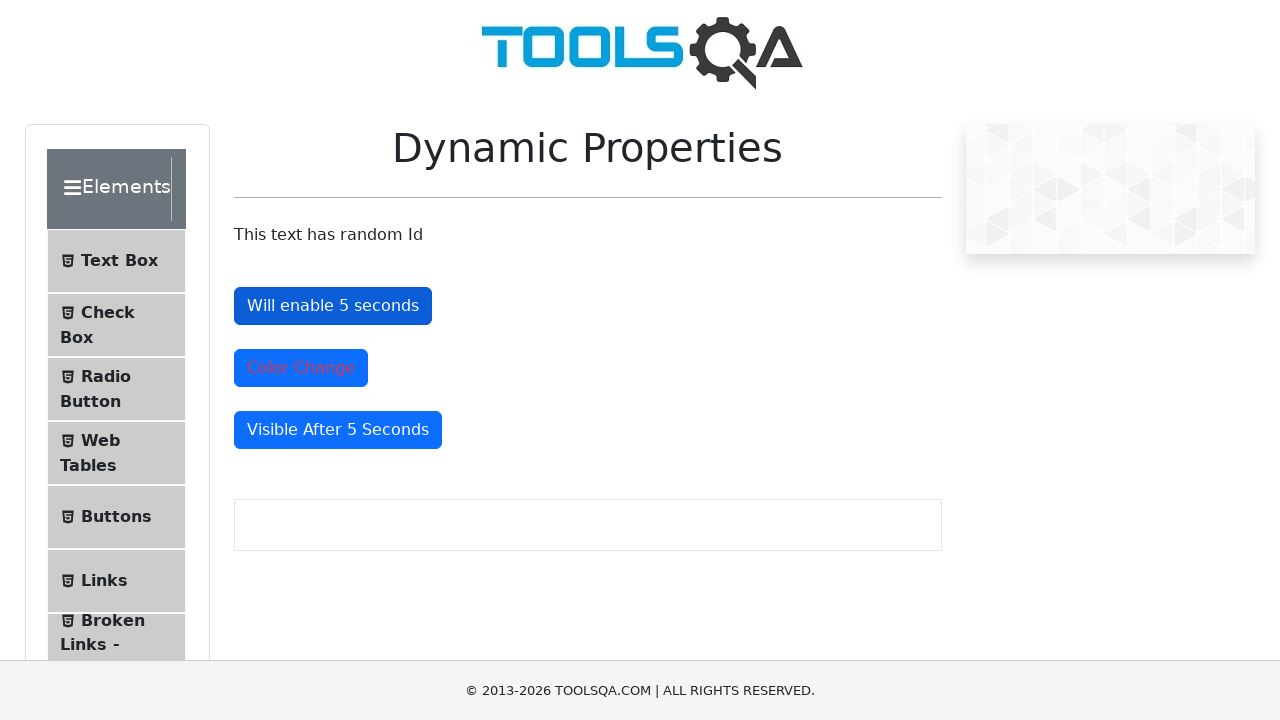

Scrolled down by 50 pixels
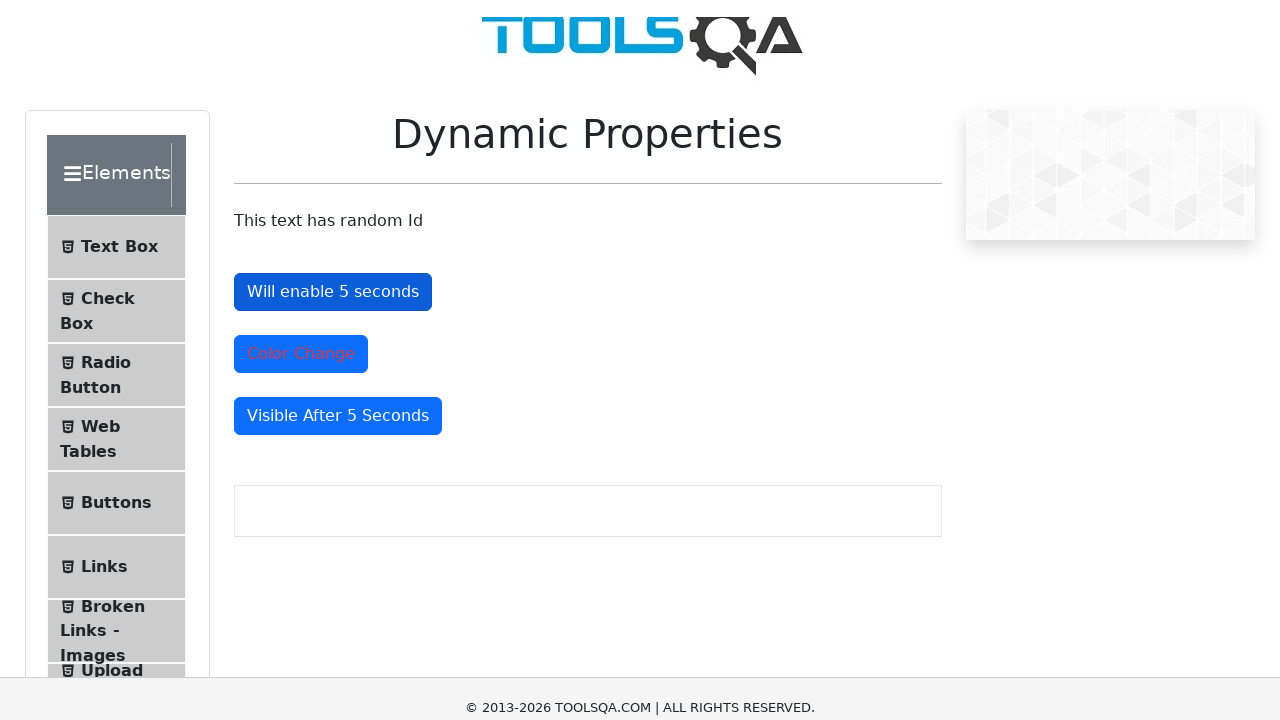

Clicked 'Color Change' button at (301, 318) on xpath=//*[text()='Color Change']
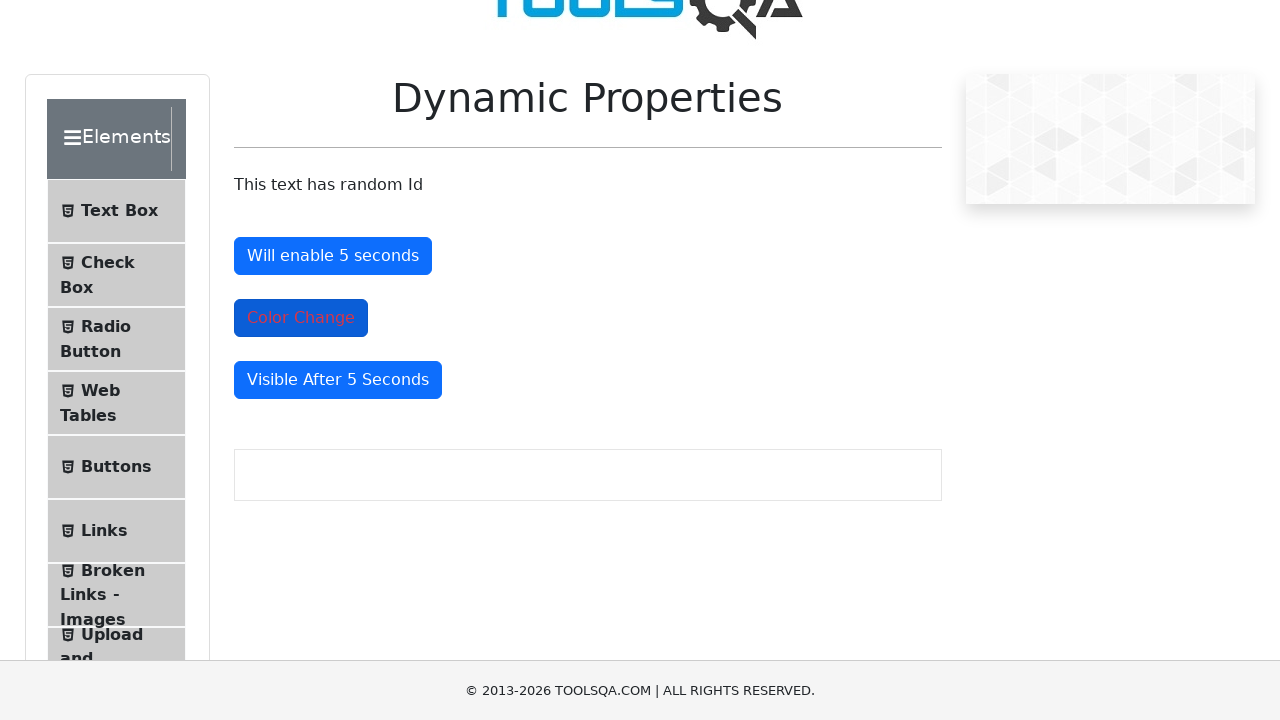

Scrolled down by 100 pixels
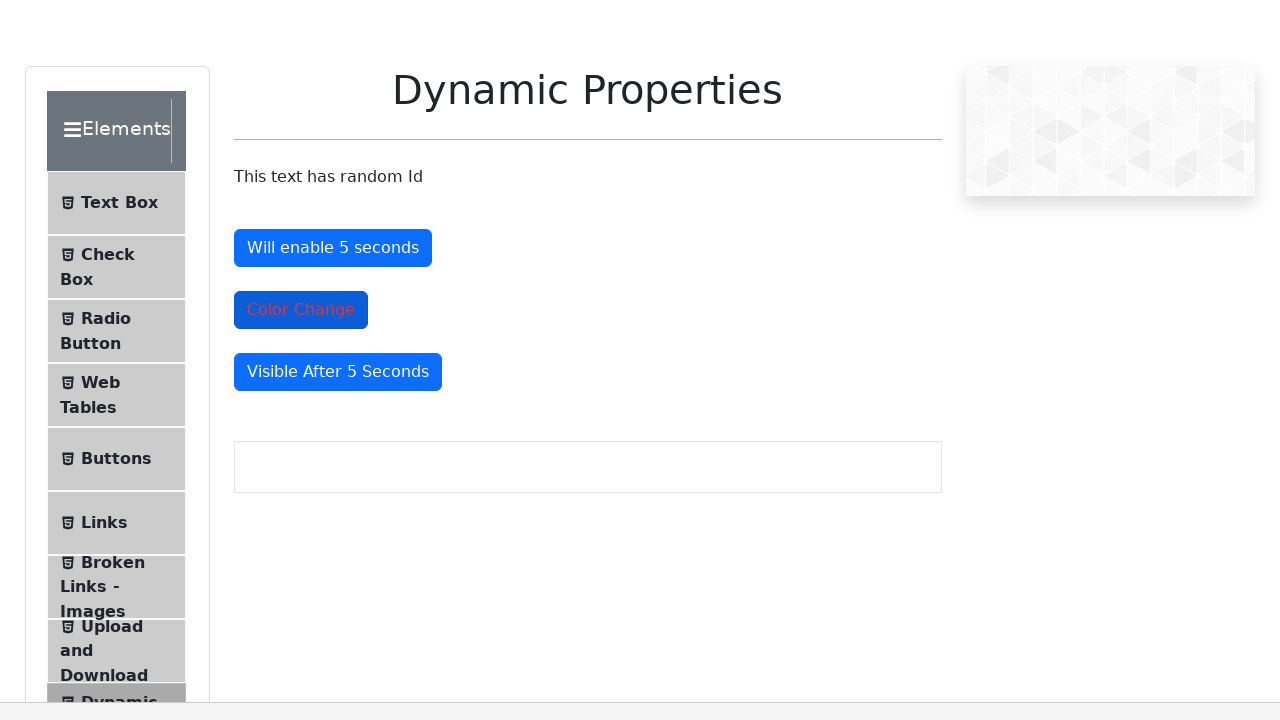

Waited for 'Visible After 5 Seconds' button to become visible
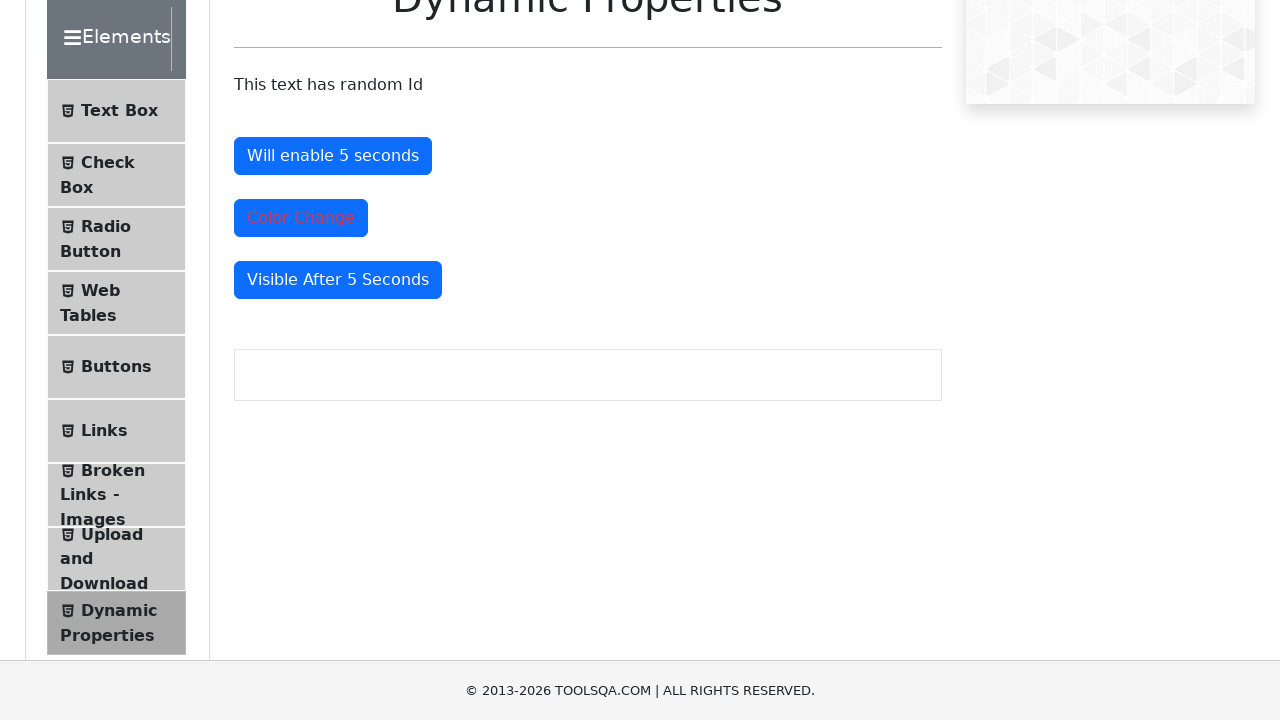

Clicked 'Visible After 5 Seconds' button at (338, 280) on #visibleAfter
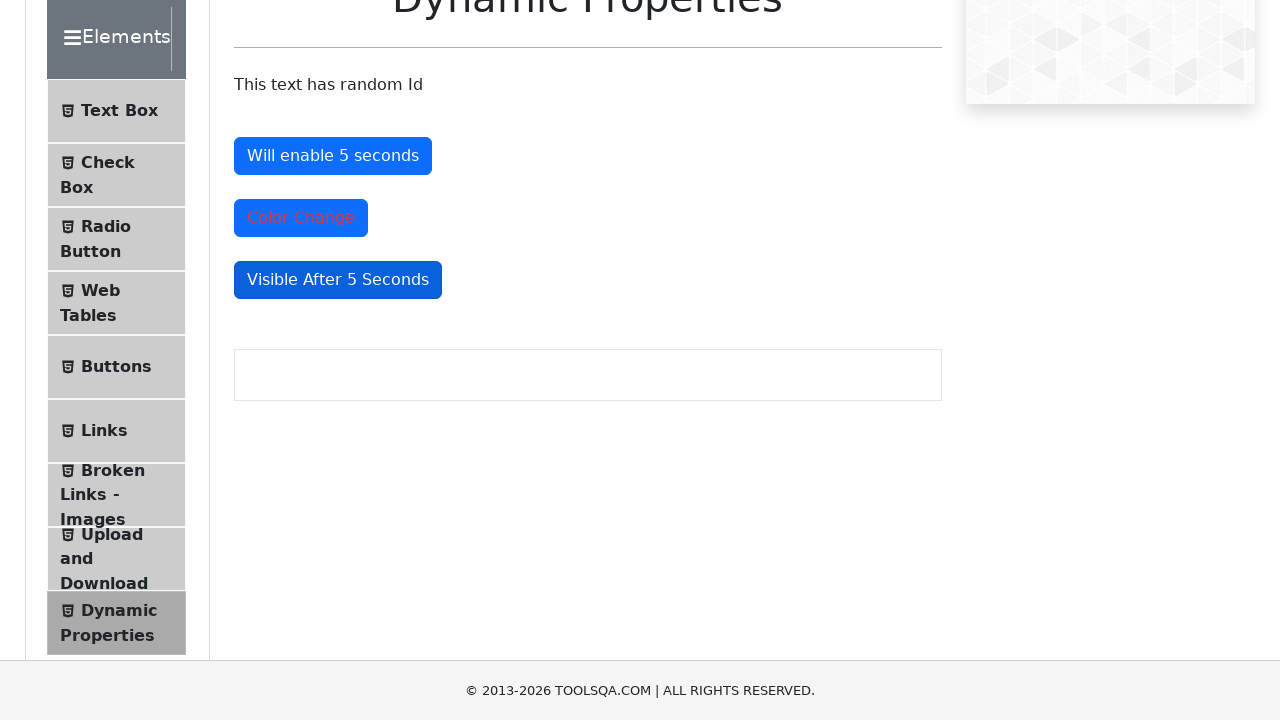

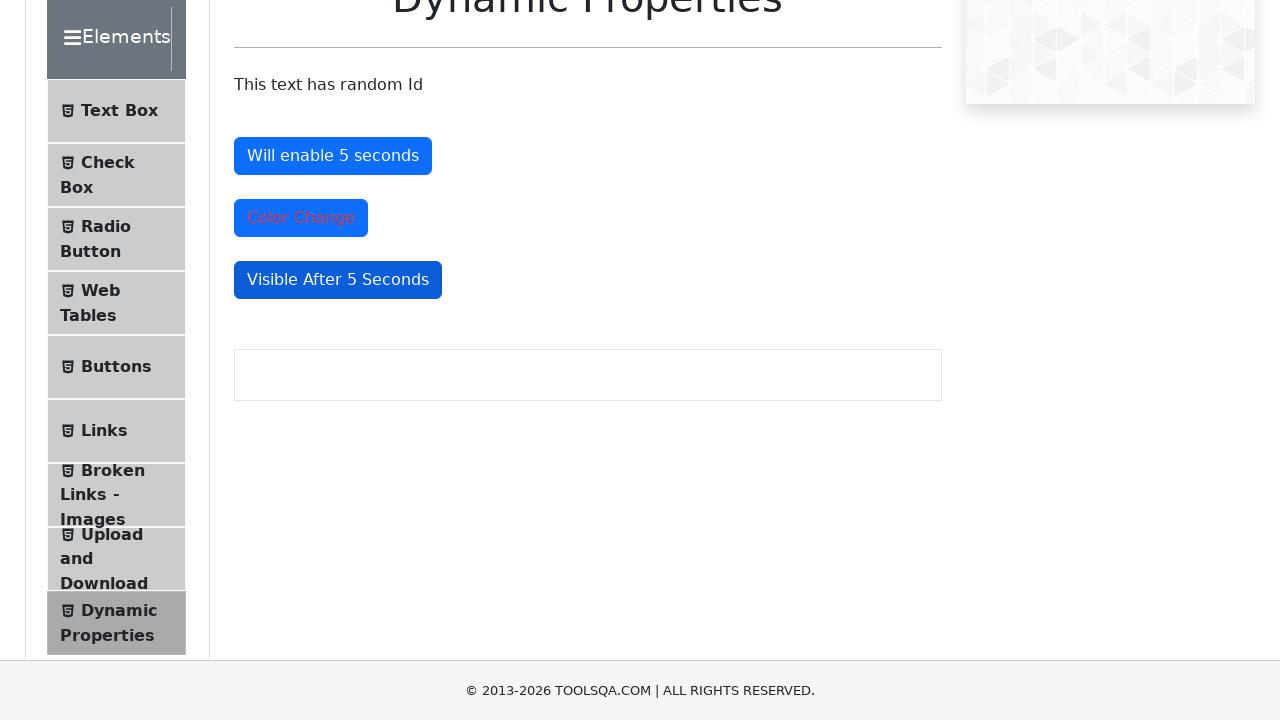